Tests login form validation by submitting with empty username and password fields, verifying the appropriate error message is displayed

Starting URL: https://www.saucedemo.com/

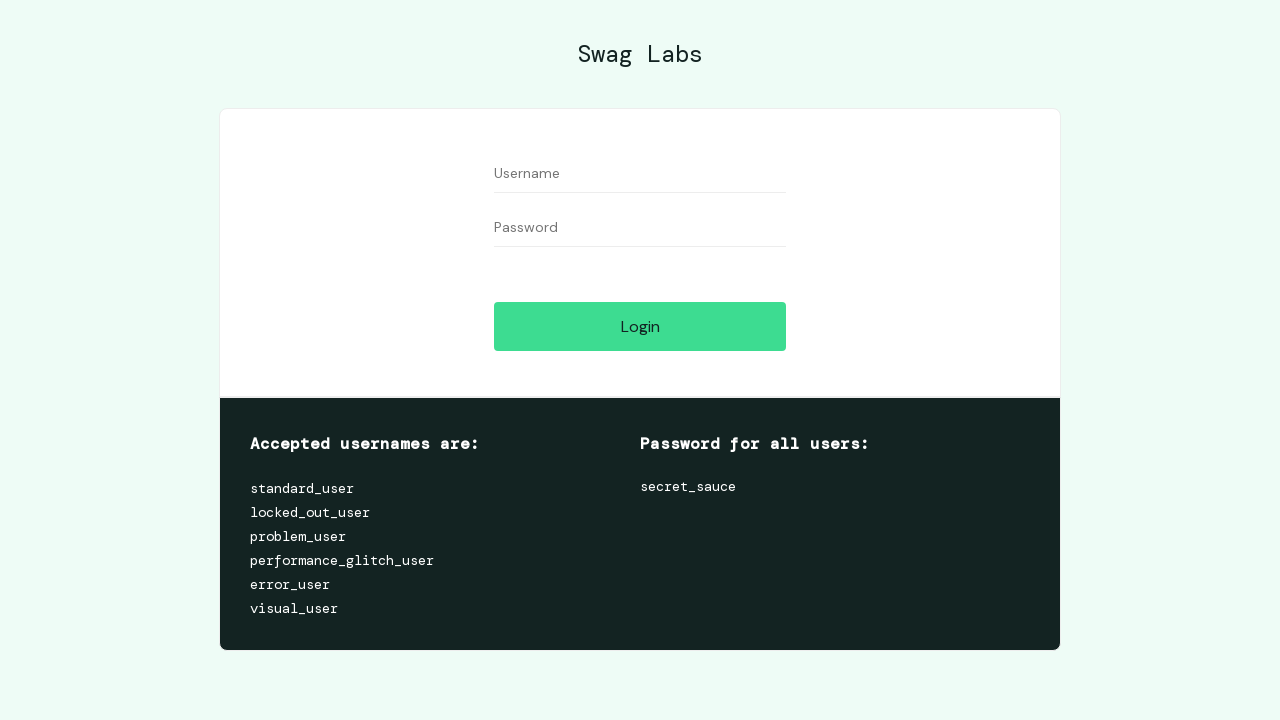

Clicked login button with empty username and password fields at (640, 326) on #login-button
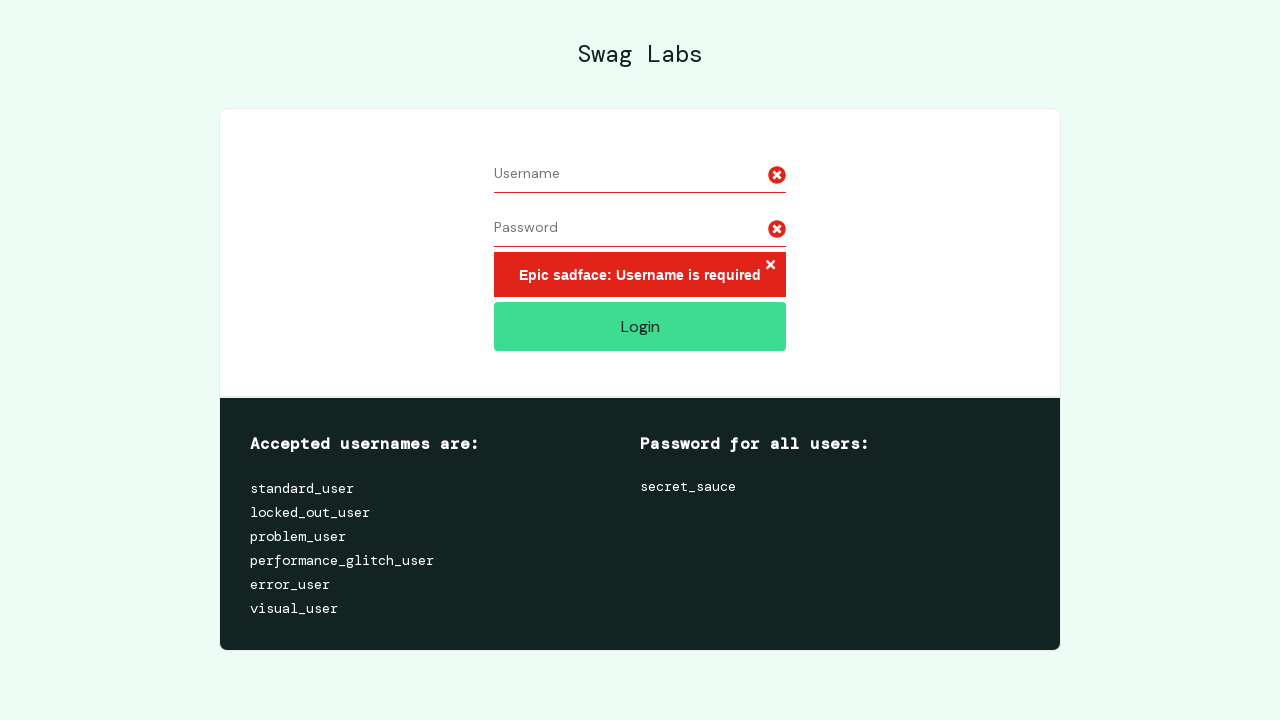

Located error message element
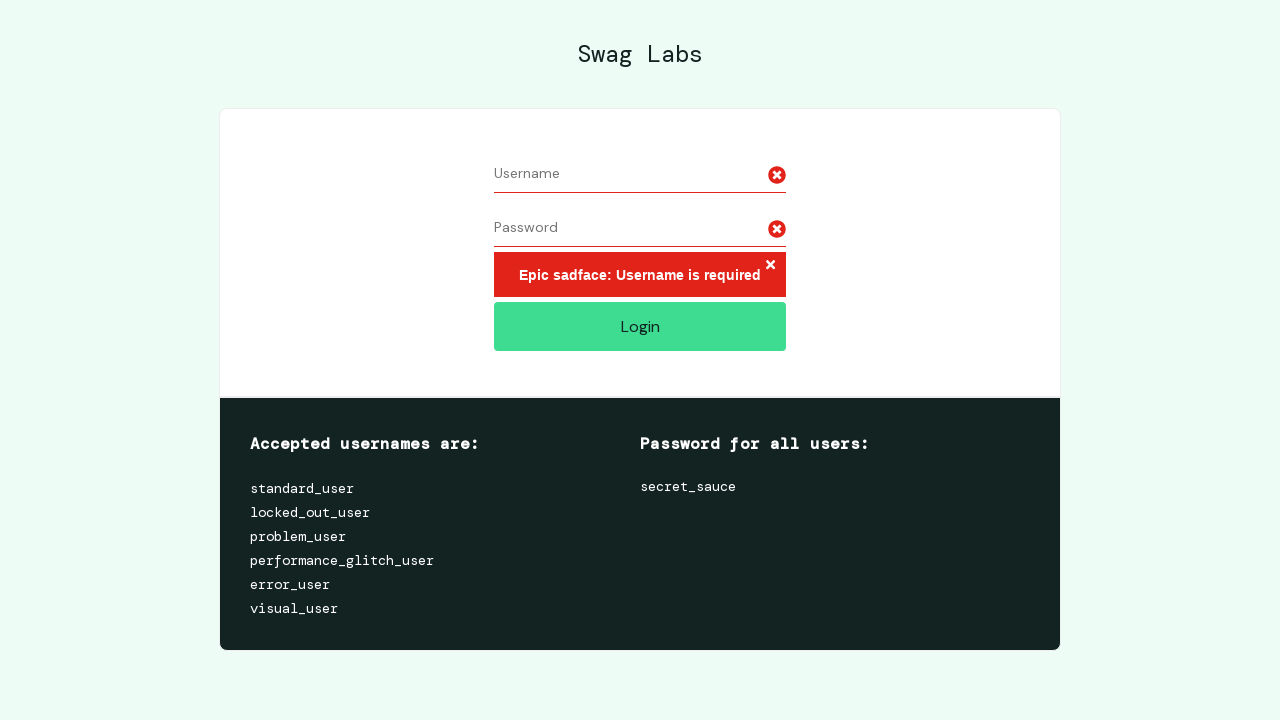

Verified error message is displayed for empty credentials
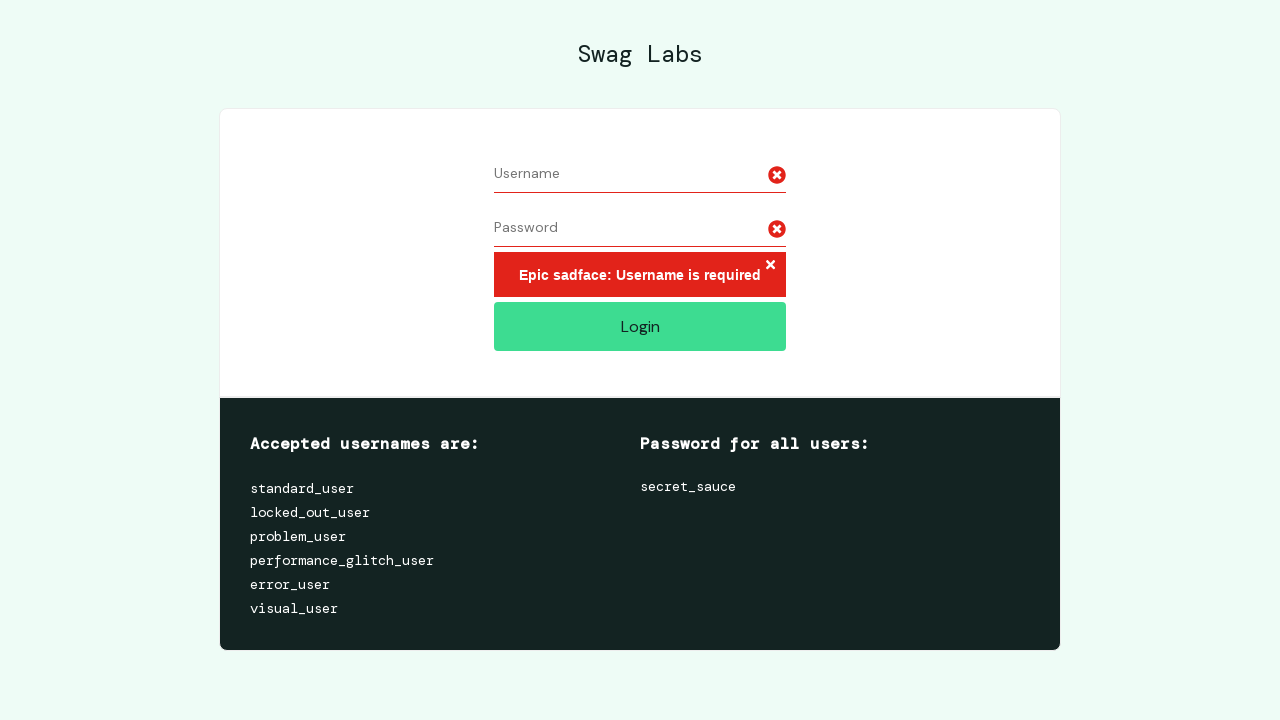

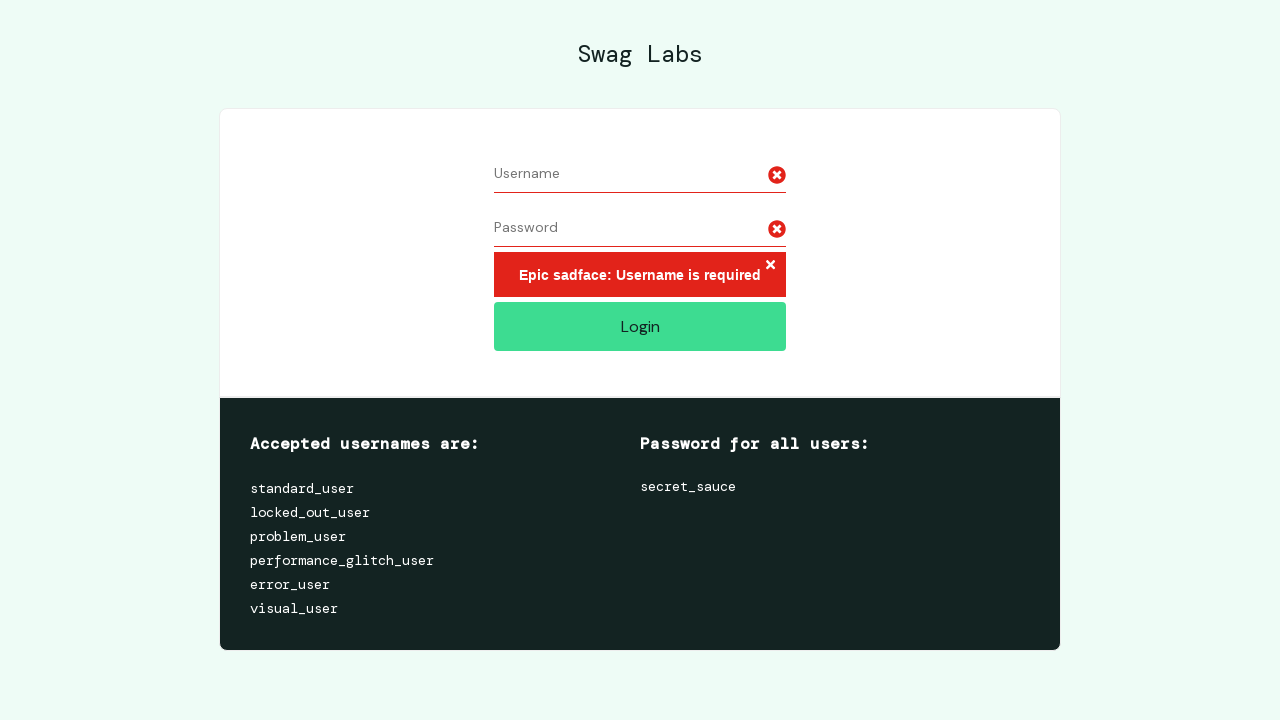